Tests right-click context menu functionality by performing a right-click on an element and then clicking the "Copy" option from the context menu

Starting URL: http://swisnl.github.io/jQuery-contextMenu/demo.html

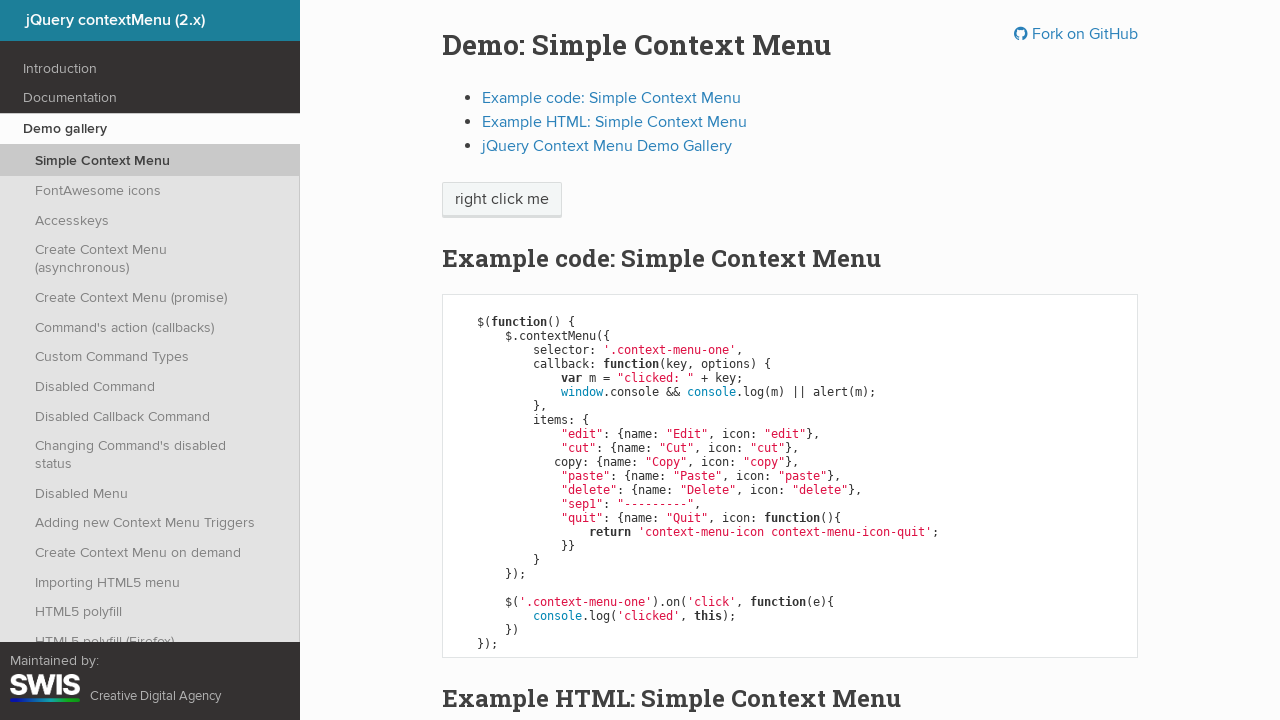

Navigated to jQuery-contextMenu demo page
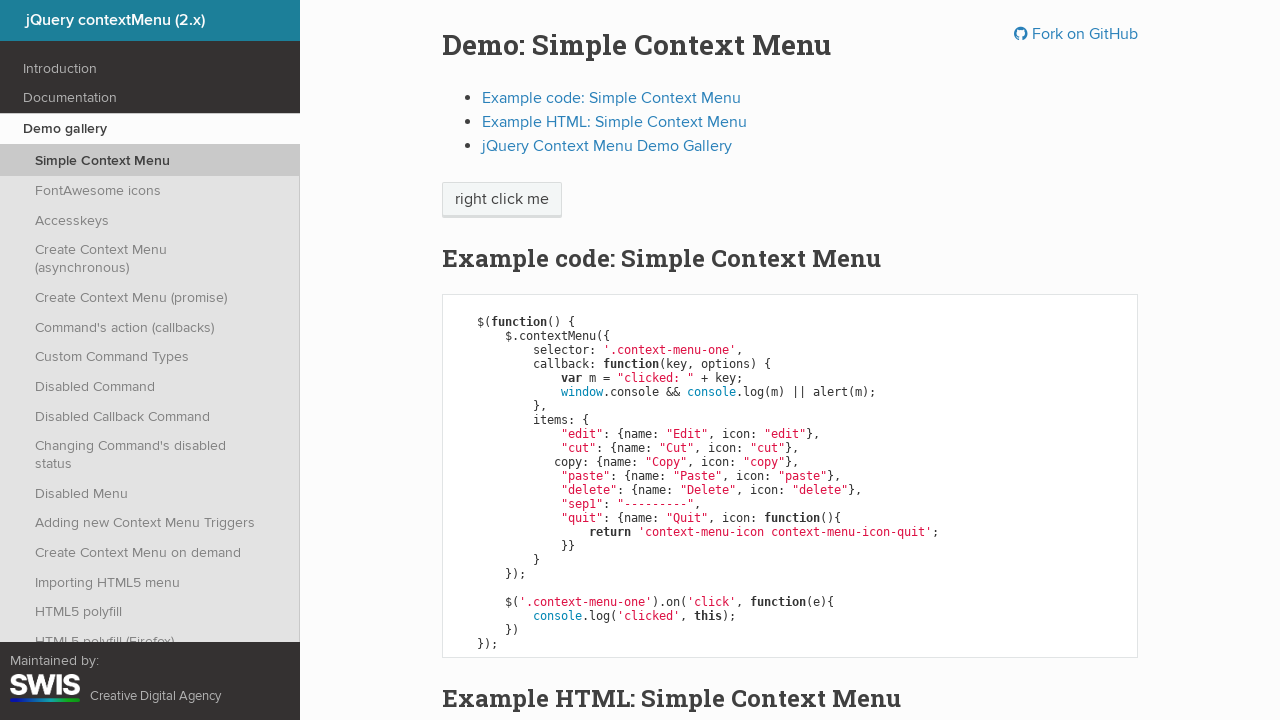

Right-clicked on 'right click me' element to open context menu at (502, 200) on //span[text()='right click me']
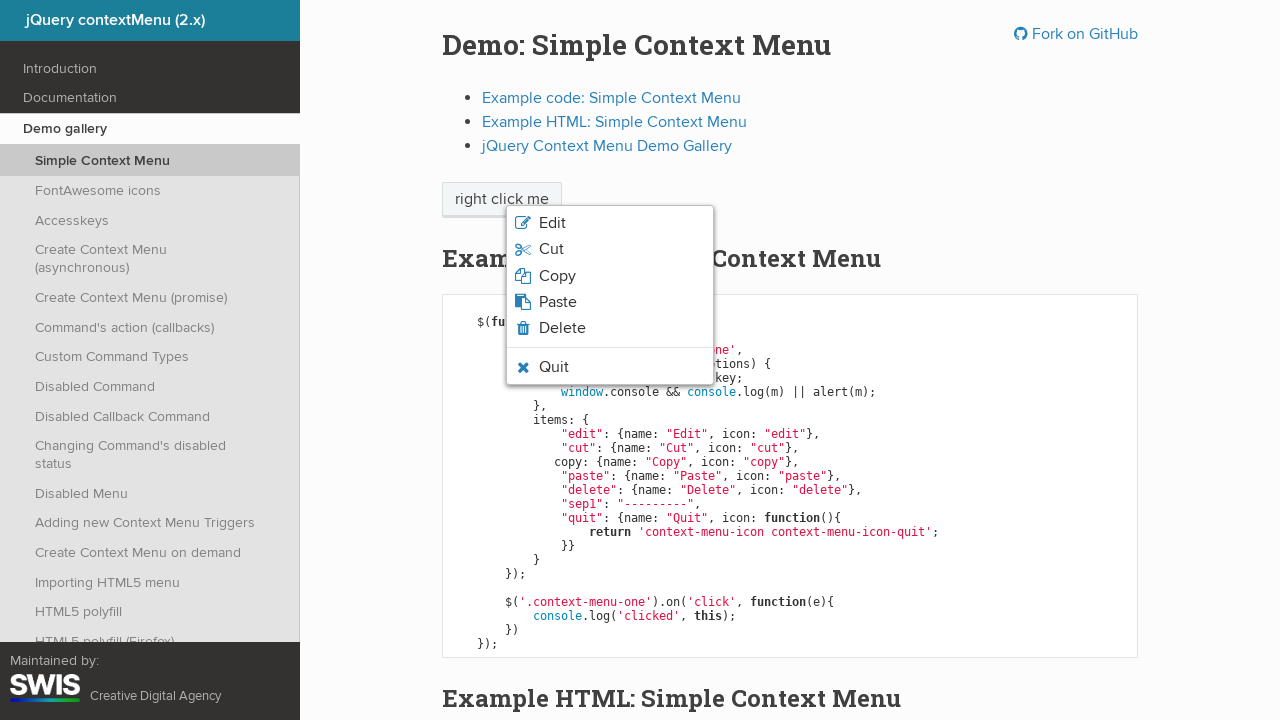

Clicked 'Copy' option from context menu at (610, 276) on .context-menu-icon-copy
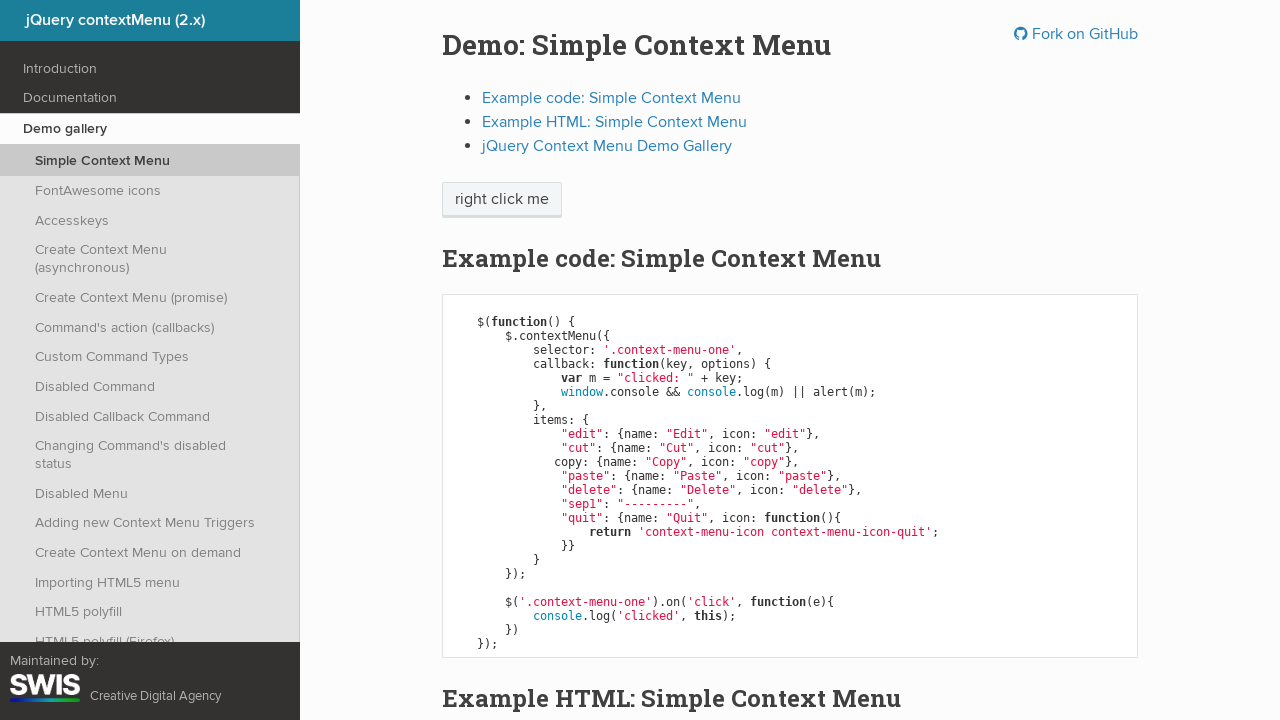

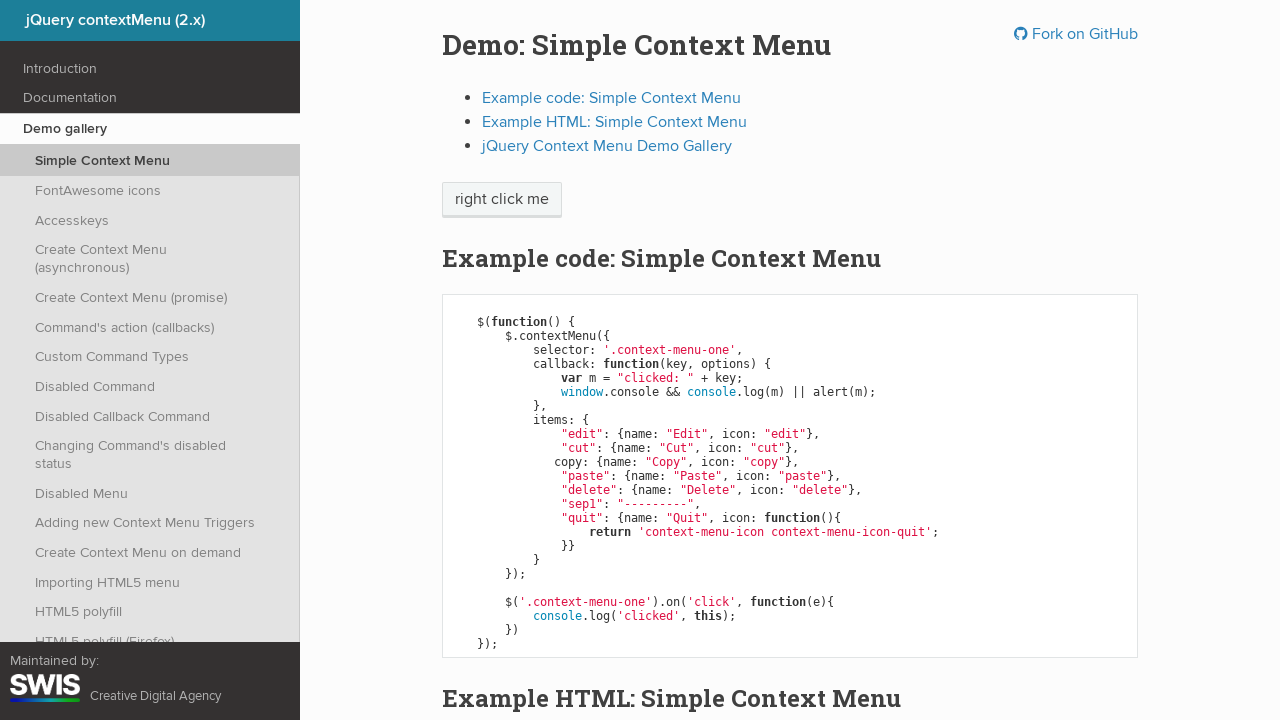